Tests three UI features on the UI Testing Playground: clicks the Hide button on the Visibility page to hide elements, interacts with Start/Stop buttons on the Progress Bar page, and enters text in the Text Input page to verify the button text updates accordingly.

Starting URL: http://www.uitestingplayground.com/visibility

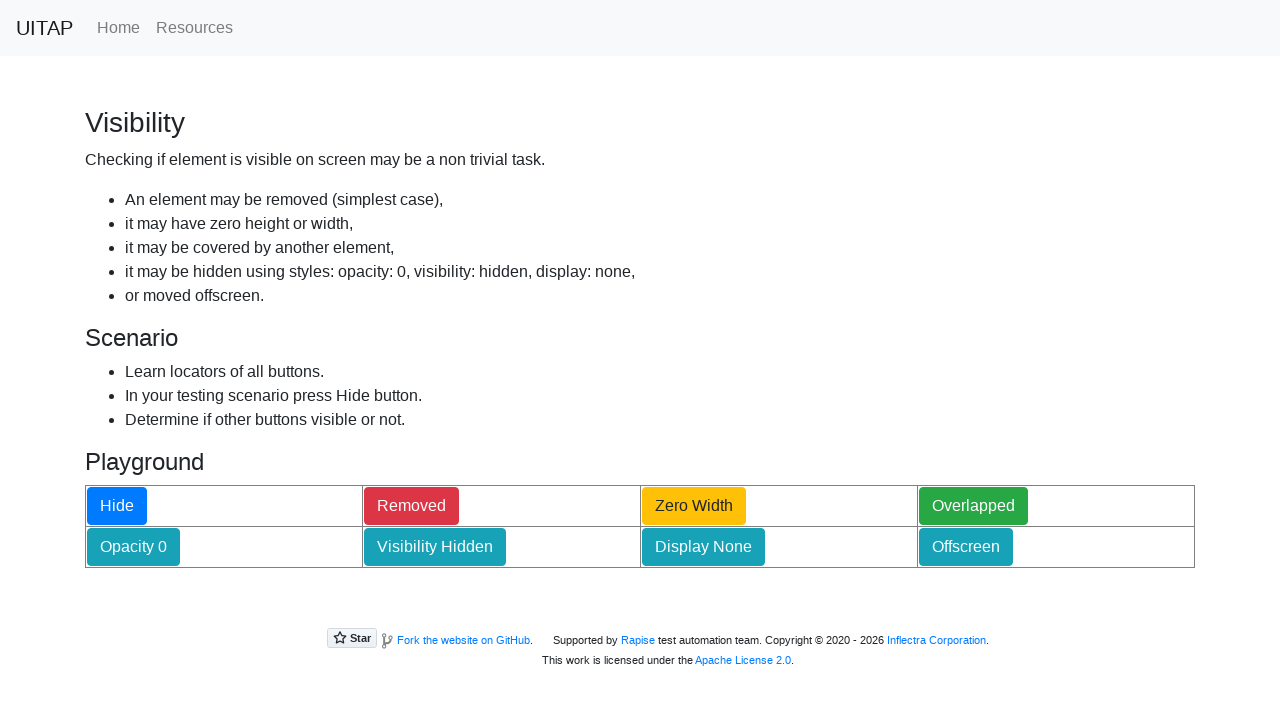

Waited for Hide button to be visible on Visibility page
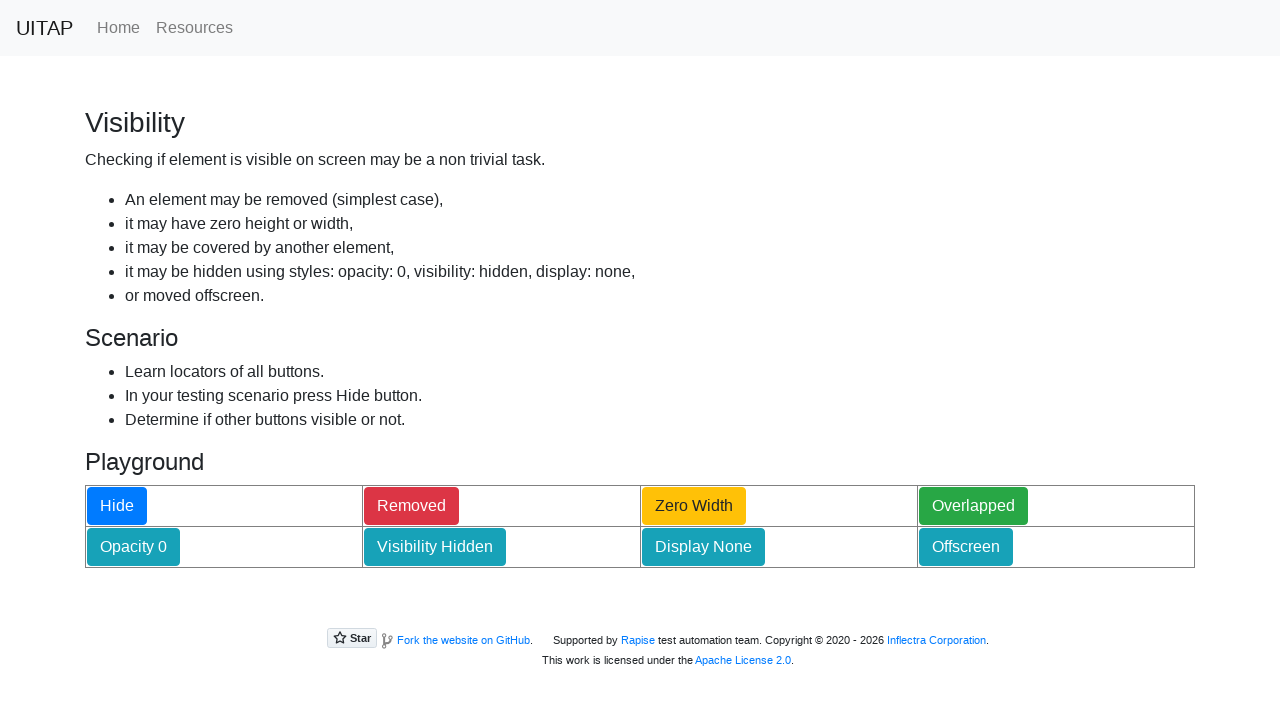

Clicked the Hide button at (117, 506) on #hideButton
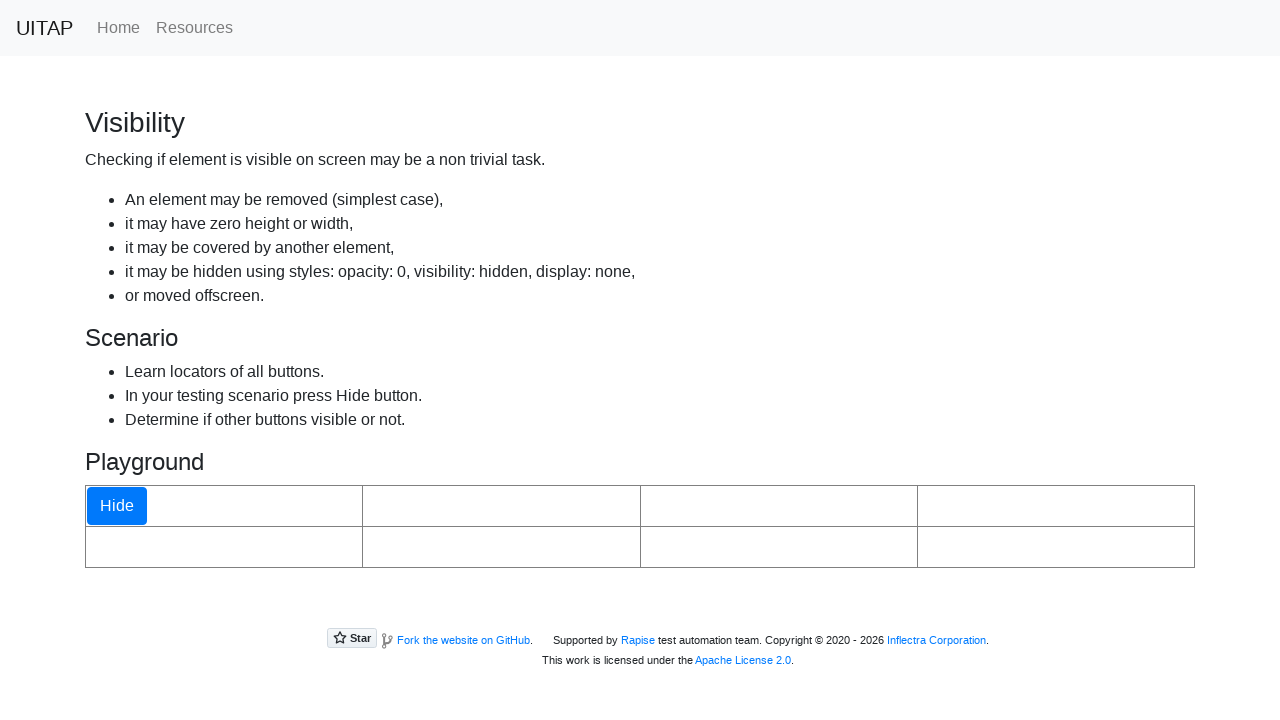

Verified that removedButton is now hidden
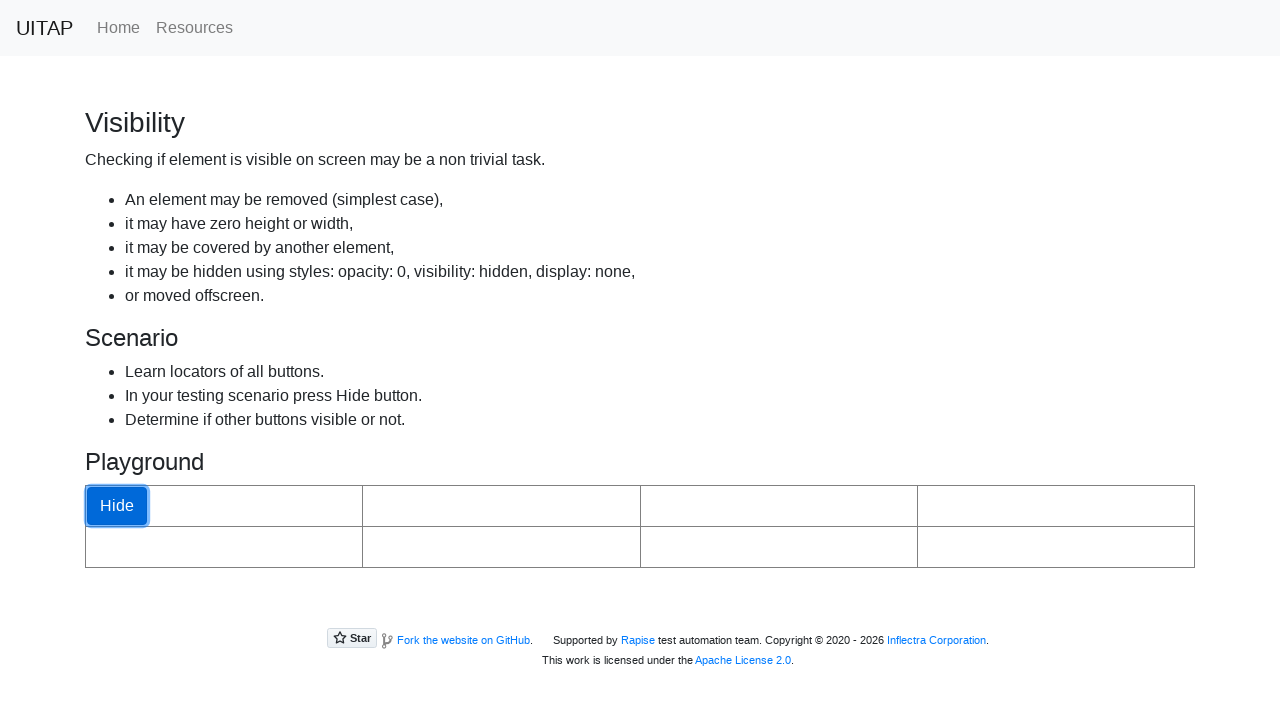

Navigated to Progress Bar page
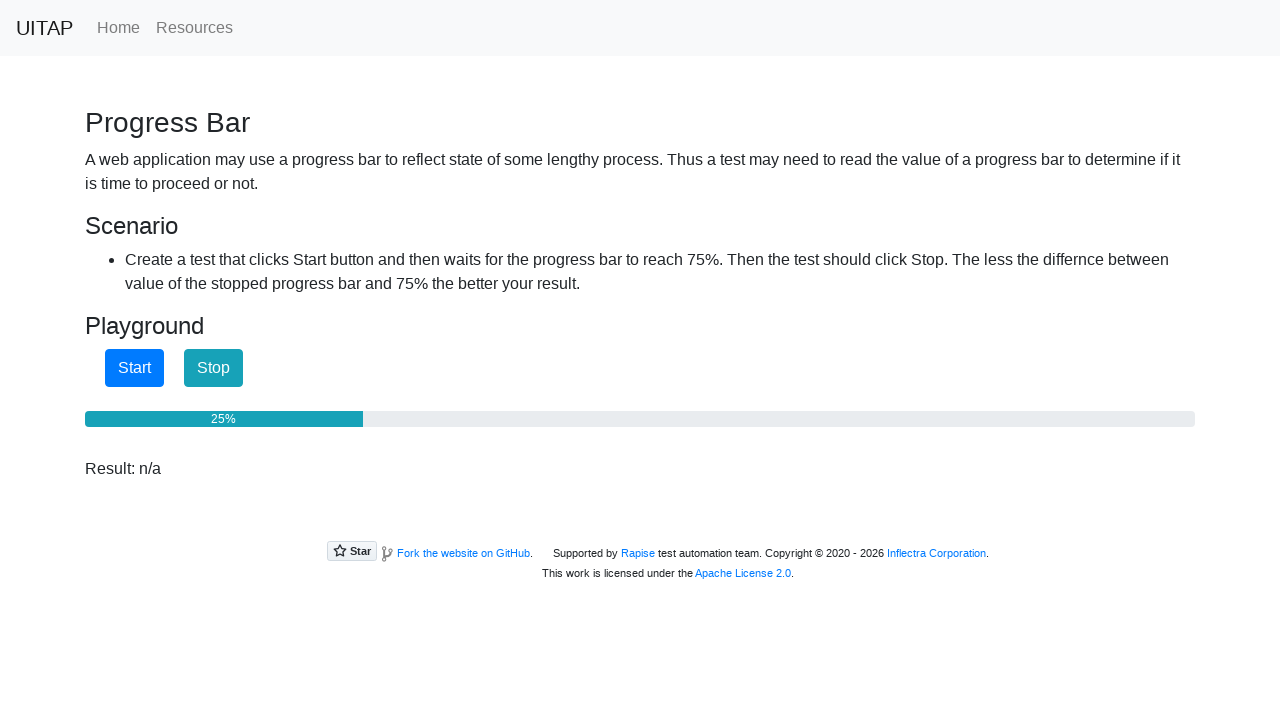

Waited for Start button to be visible
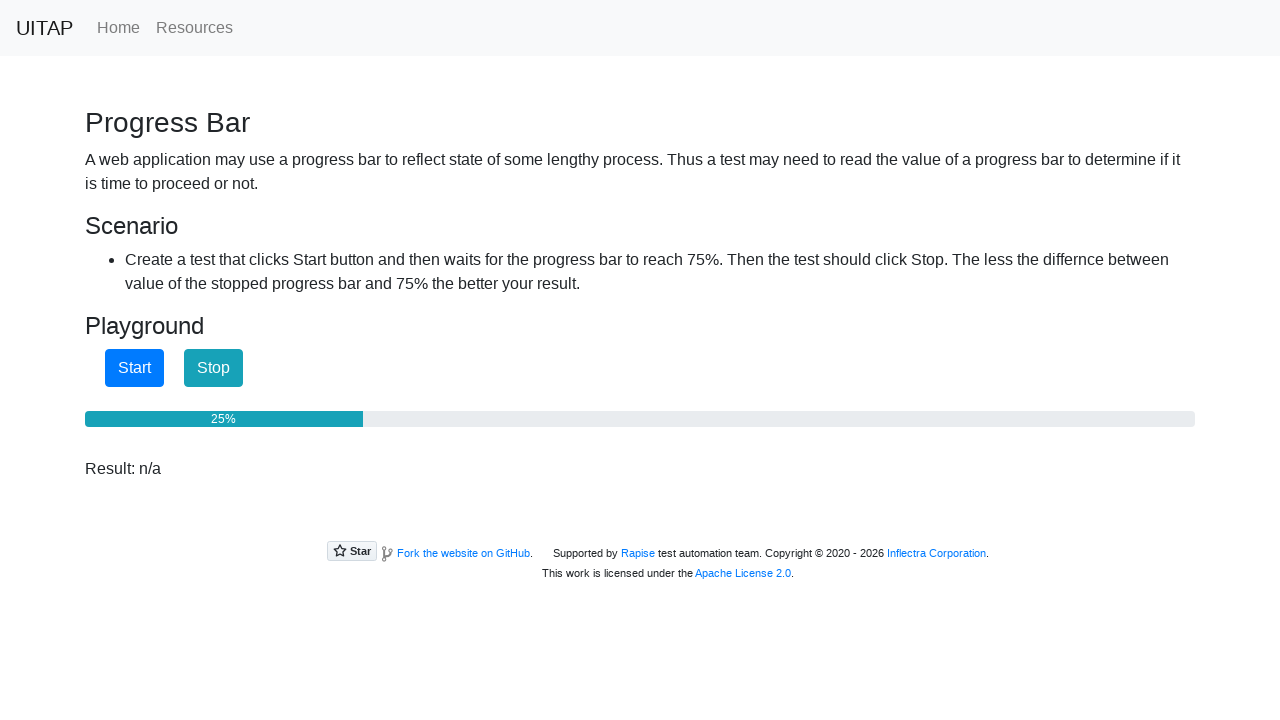

Clicked the Start button to begin progress bar at (134, 368) on #startButton
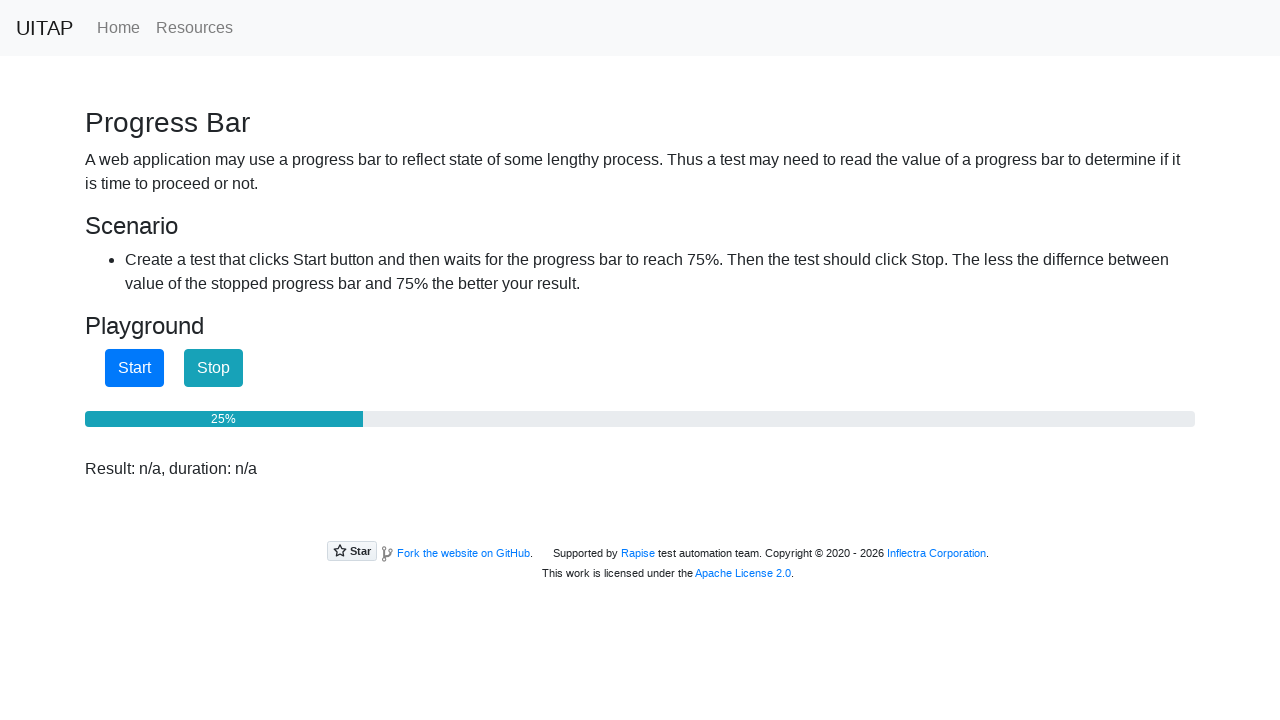

Waited 500ms for progress bar to advance
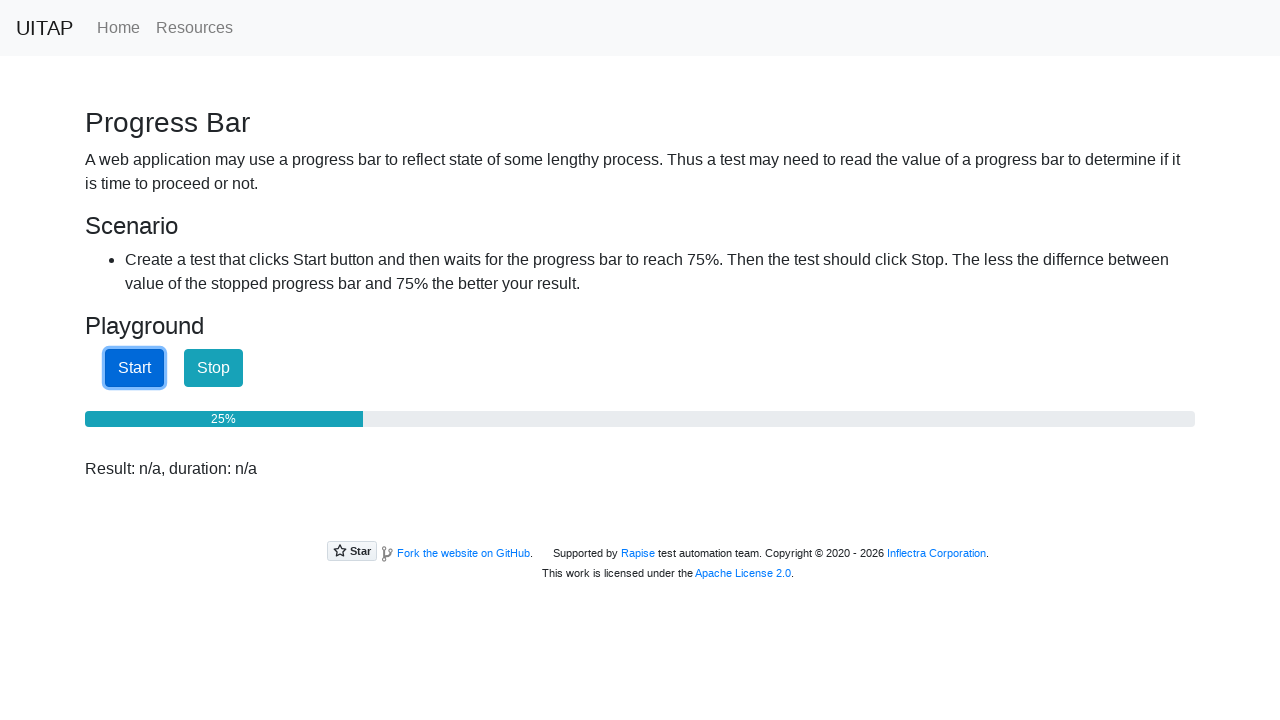

Clicked the Stop button to halt progress bar at (214, 368) on #stopButton
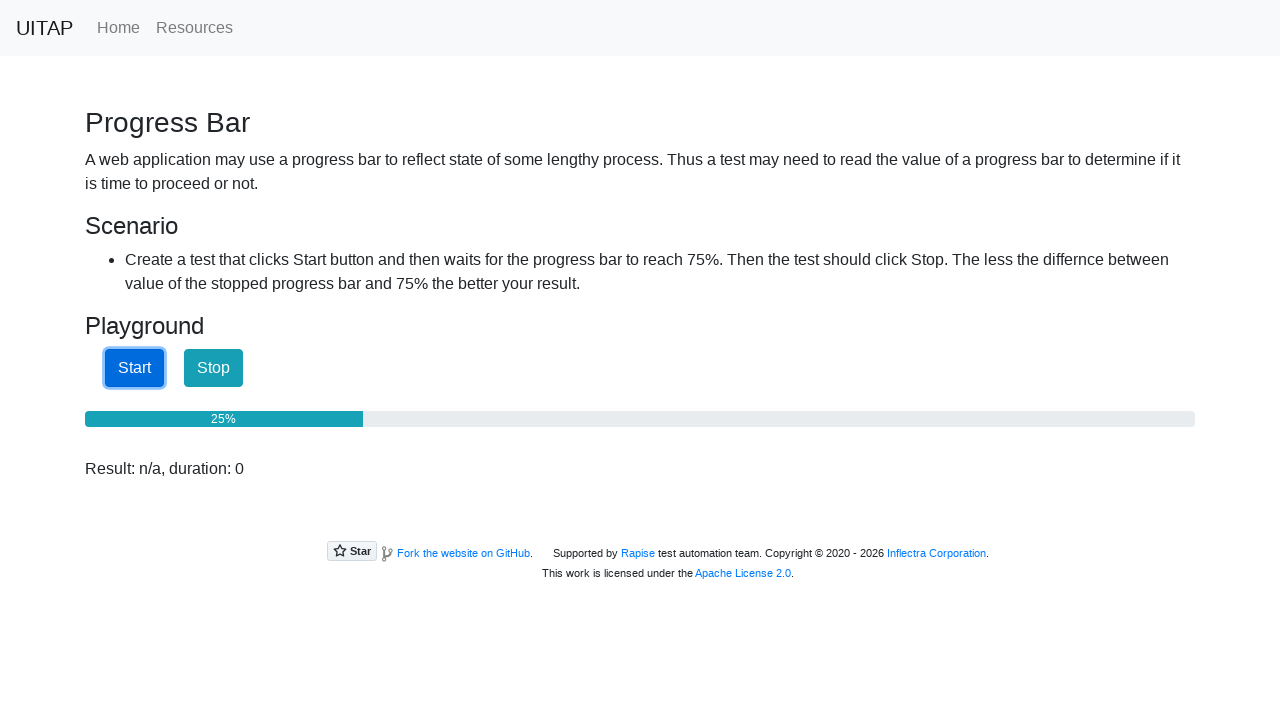

Navigated to Text Input page
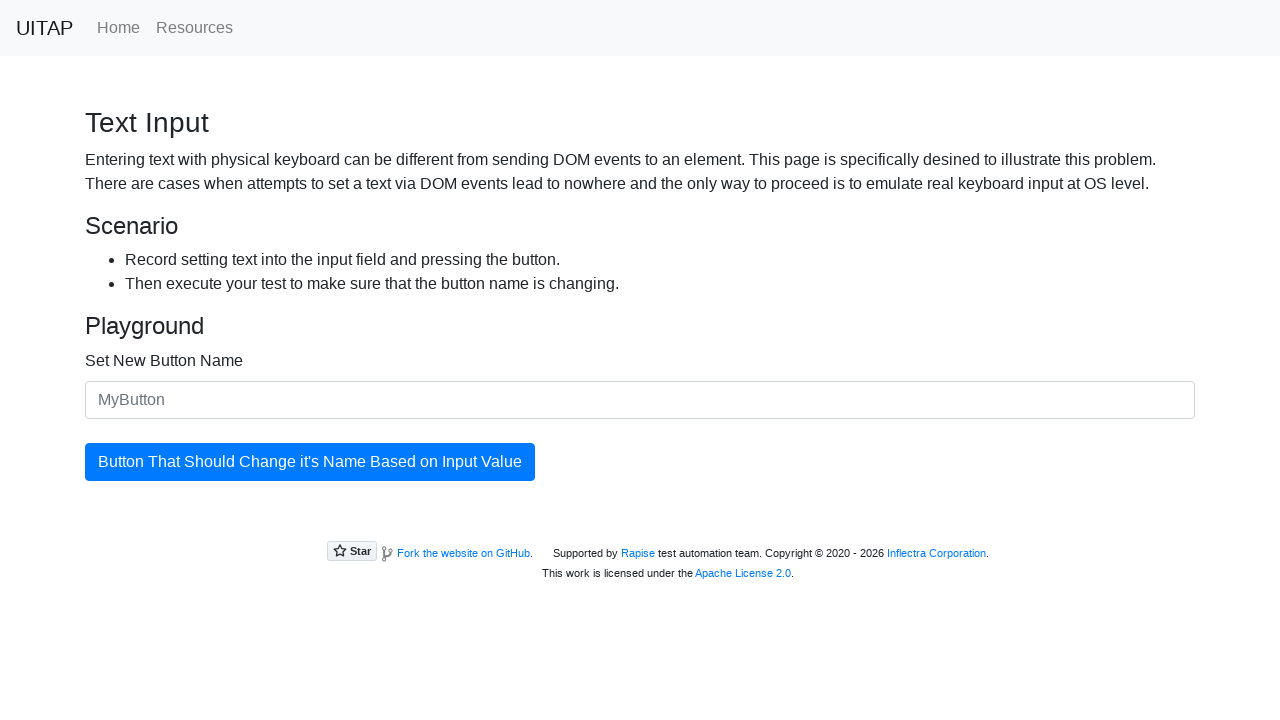

Waited for text input field to be visible
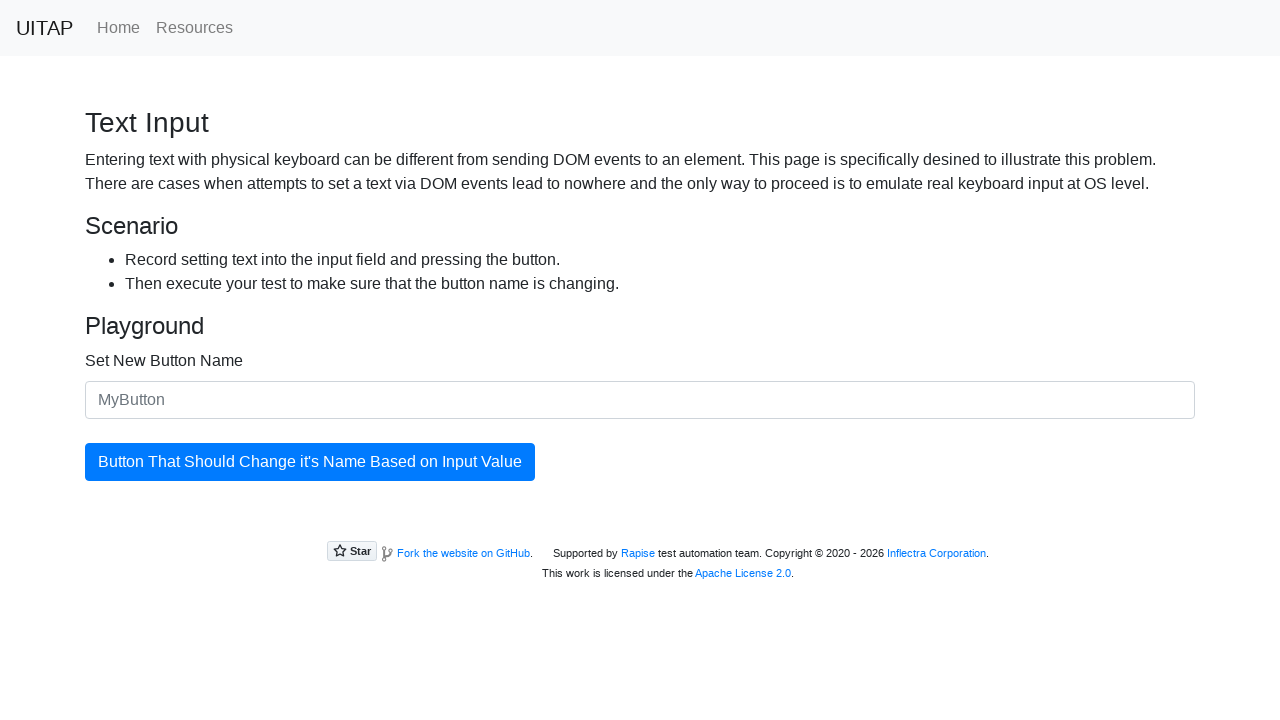

Entered 'Test Button' in the text input field on #newButtonName
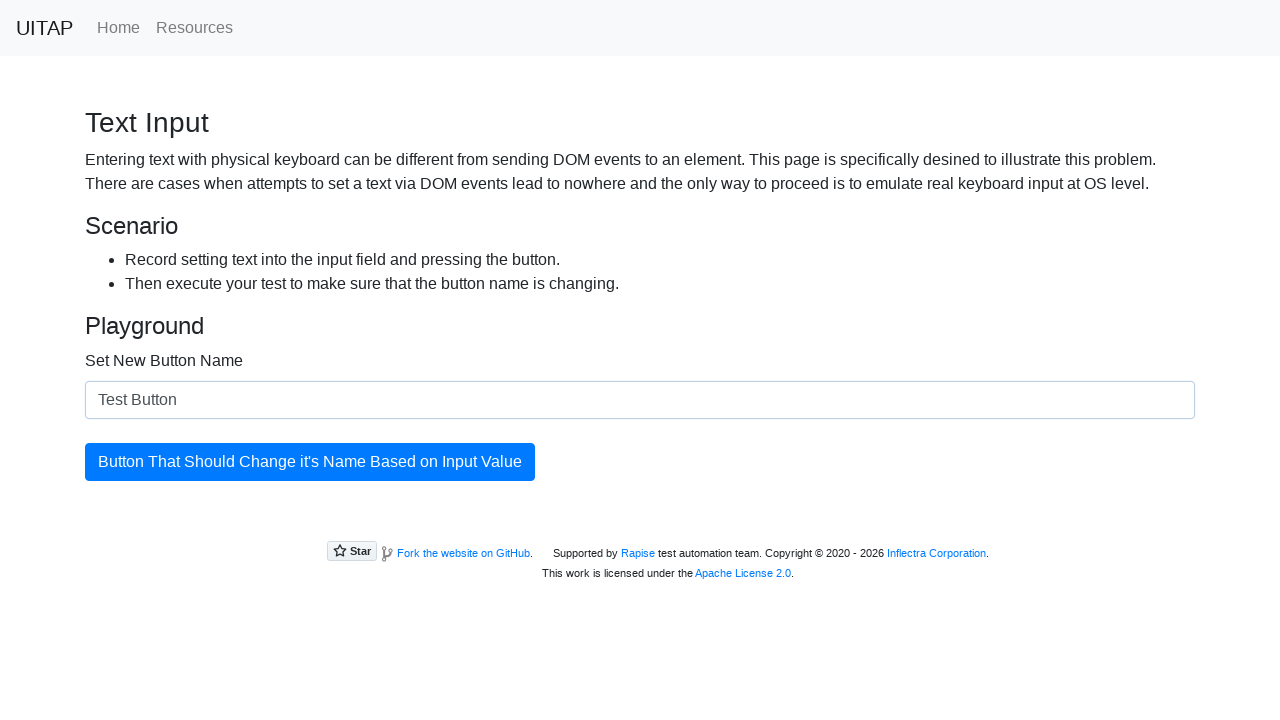

Clicked the updating button at (310, 462) on #updatingButton
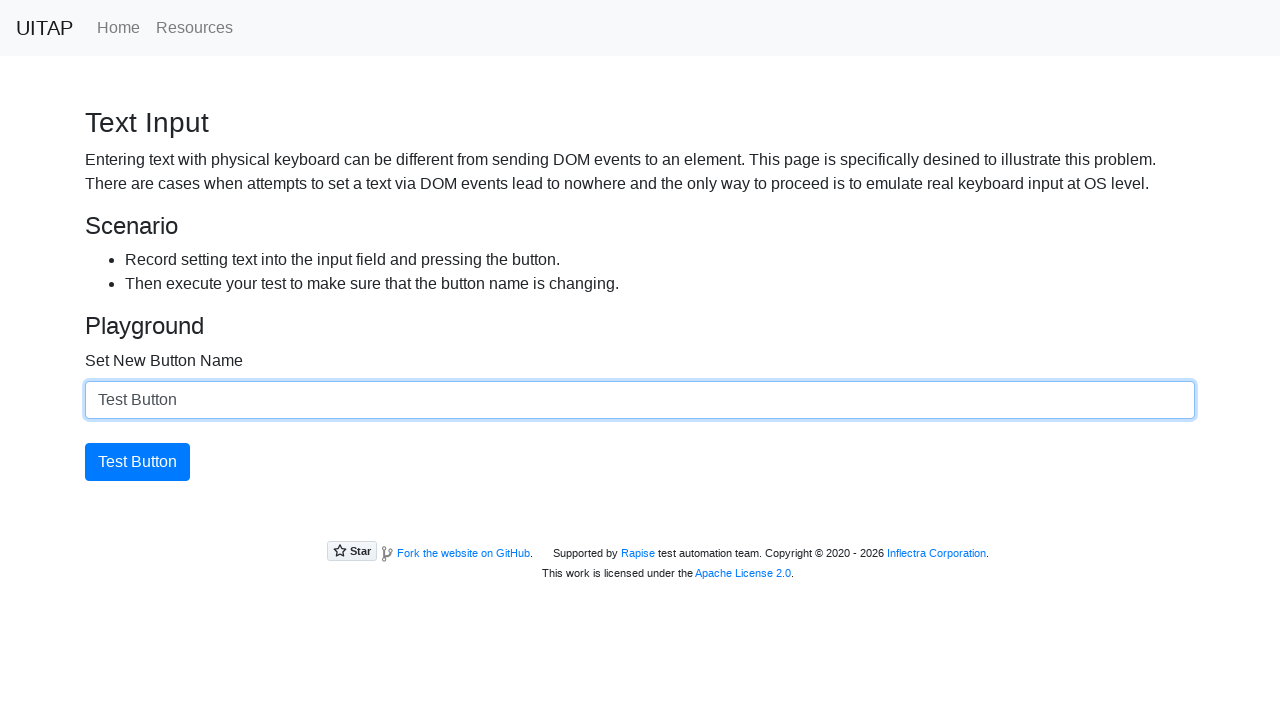

Verified that button text updated to 'Test Button'
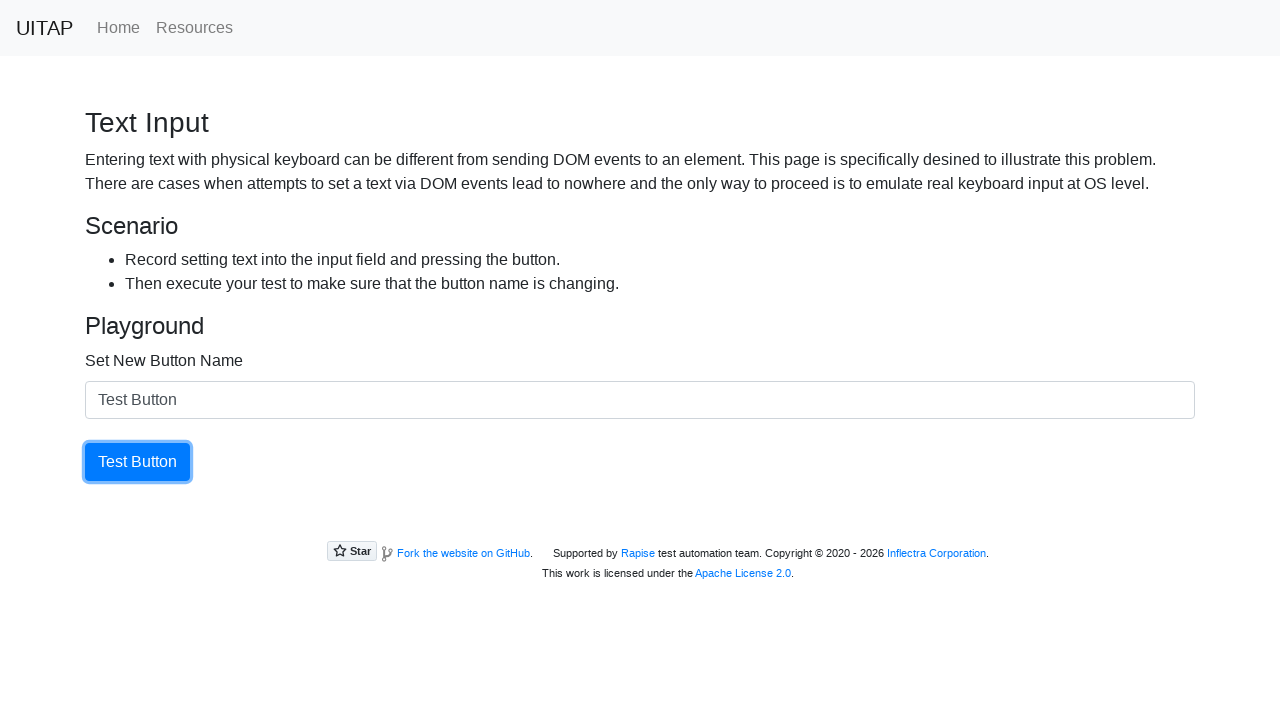

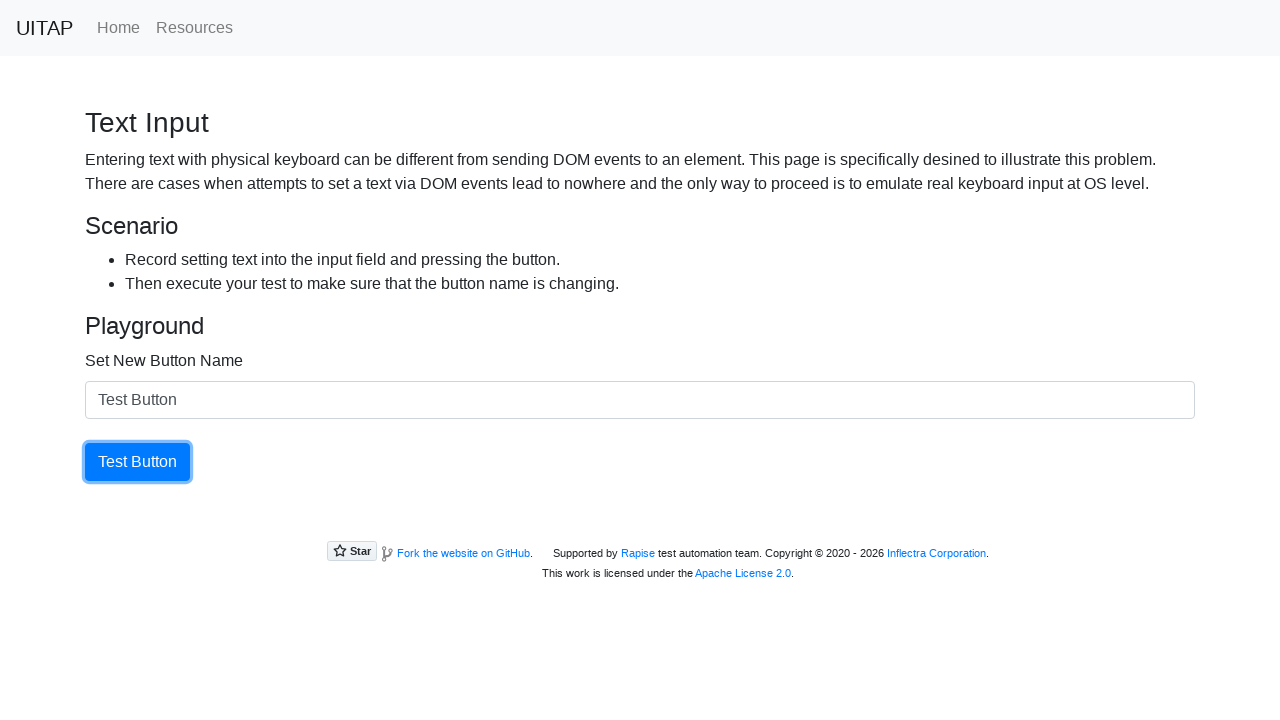